Tests UI enable/disable functionality on a flight booking form by clicking the round trip radio button and verifying that the return date field becomes enabled by checking its style attribute.

Starting URL: https://rahulshettyacademy.com/dropdownsPractise/

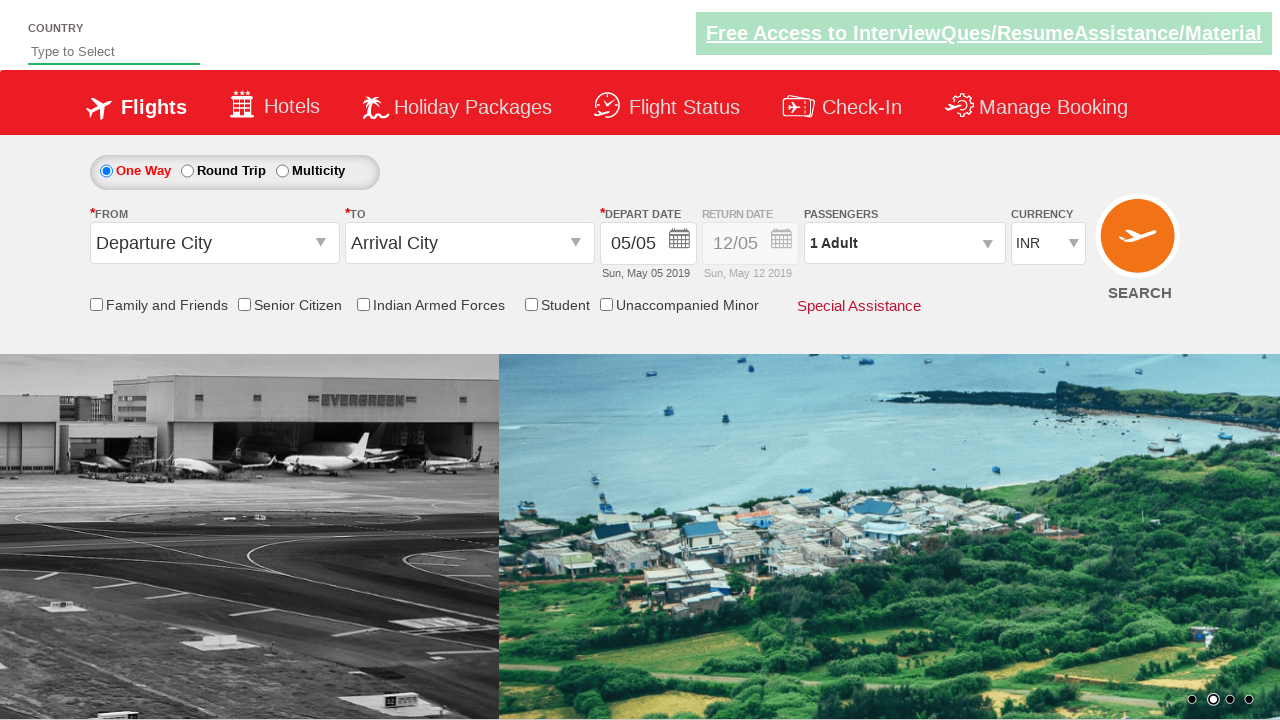

Clicked Round Trip radio button at (187, 171) on #ctl00_mainContent_rbtnl_Trip_1
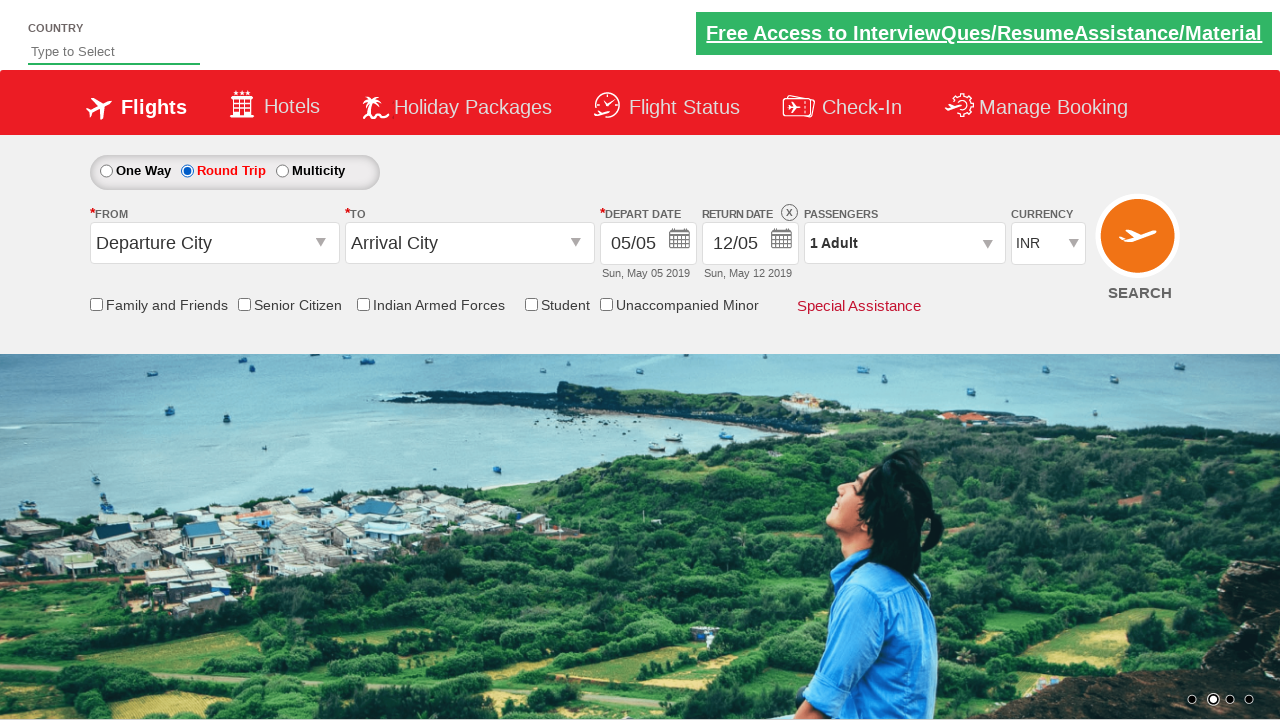

Waited 1000ms for UI to update
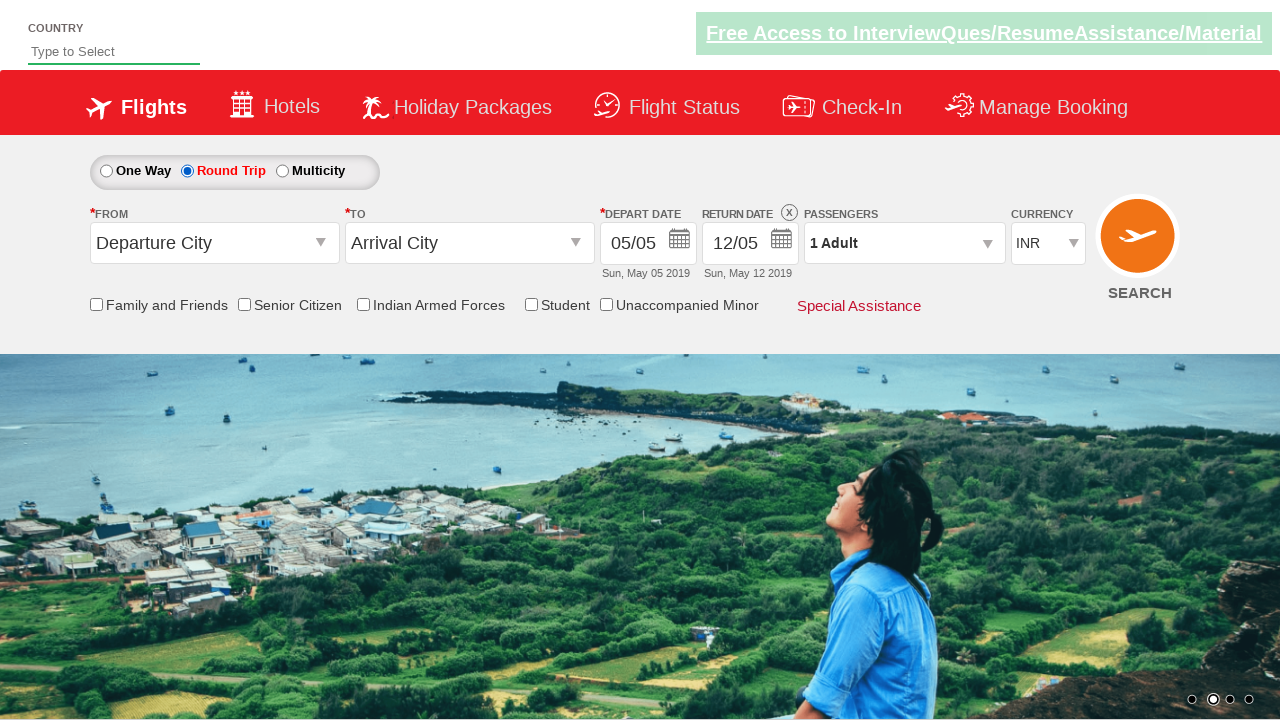

Retrieved style attribute from return date field
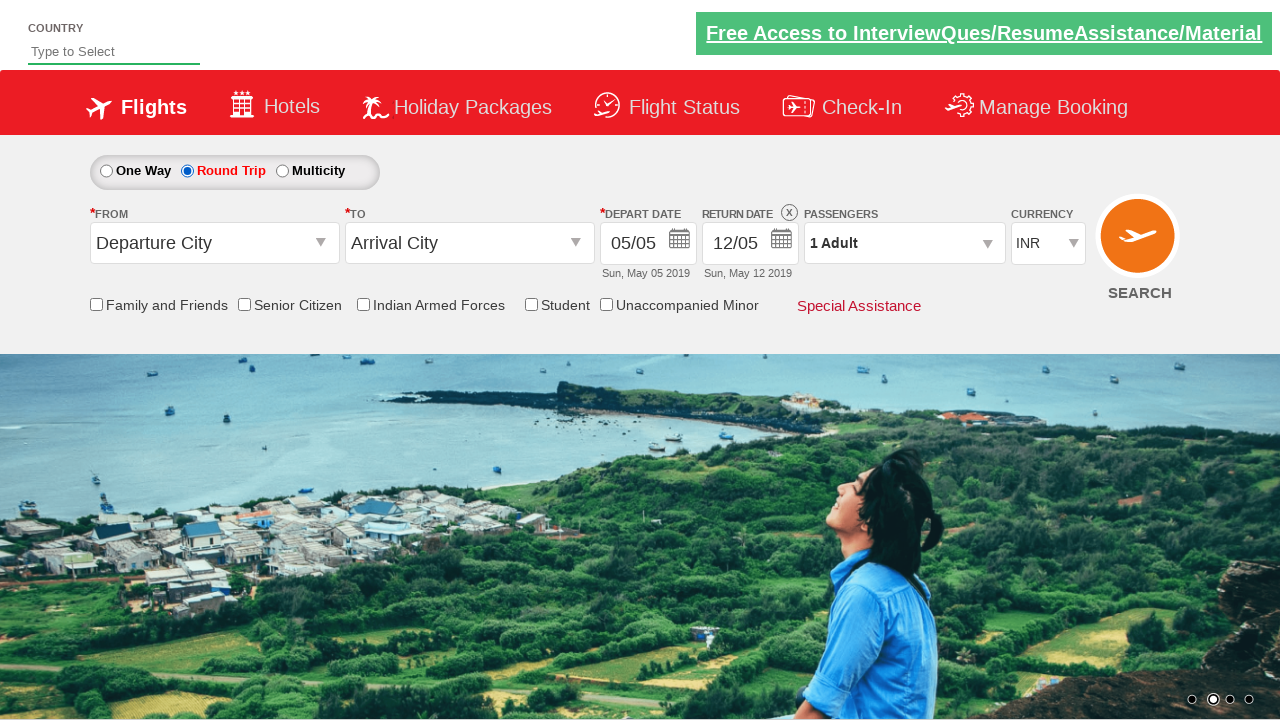

Verified return date field is enabled with opacity 1
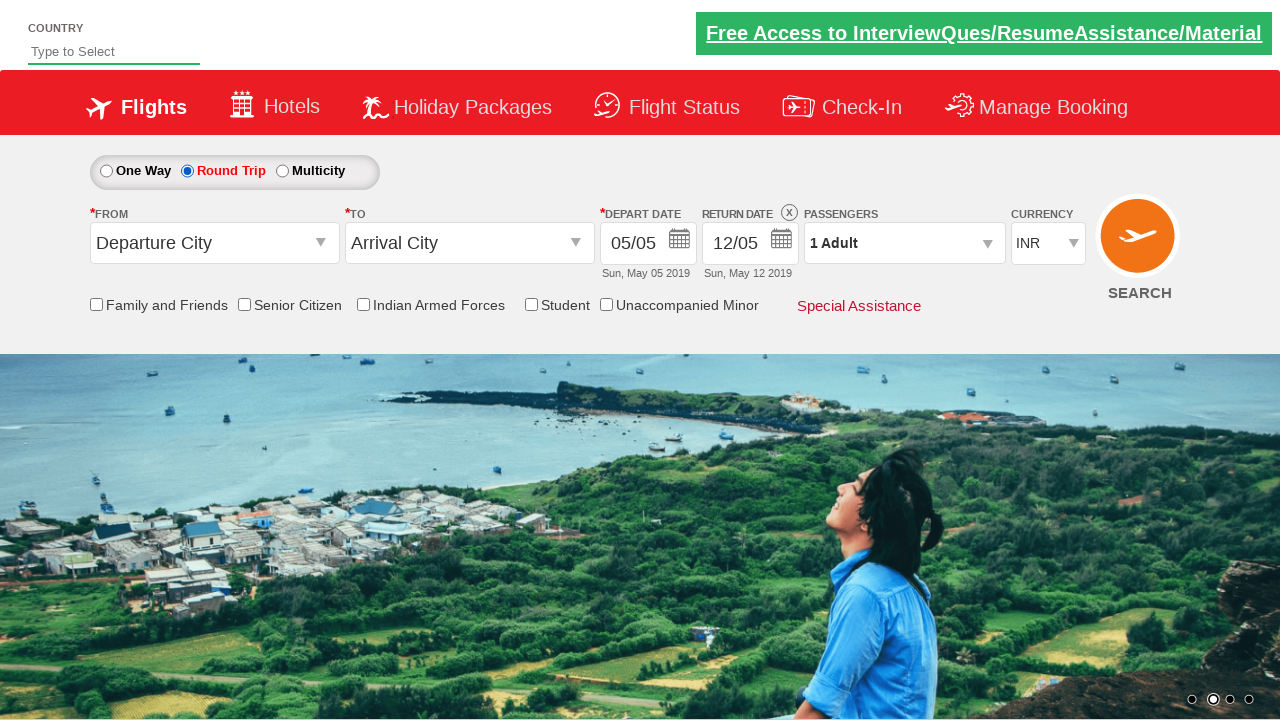

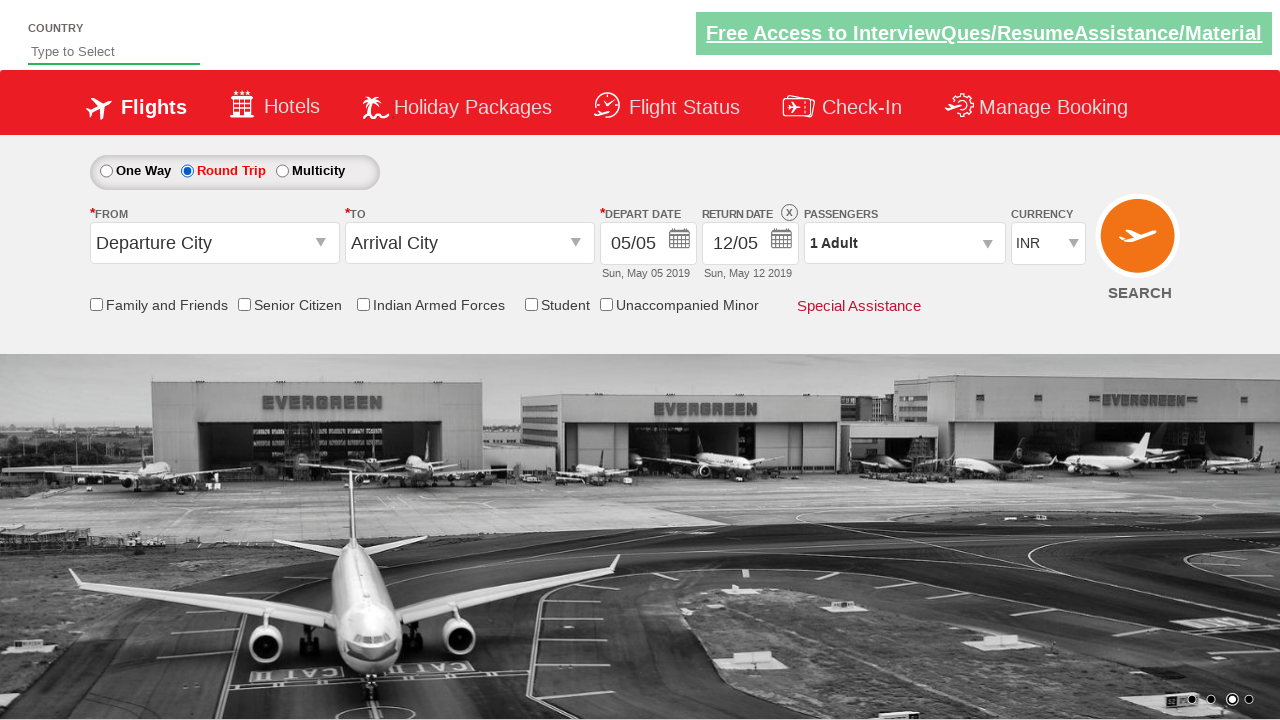